Tests the double click button and validates the displayed message after double clicking

Starting URL: https://demoqa.com/buttons

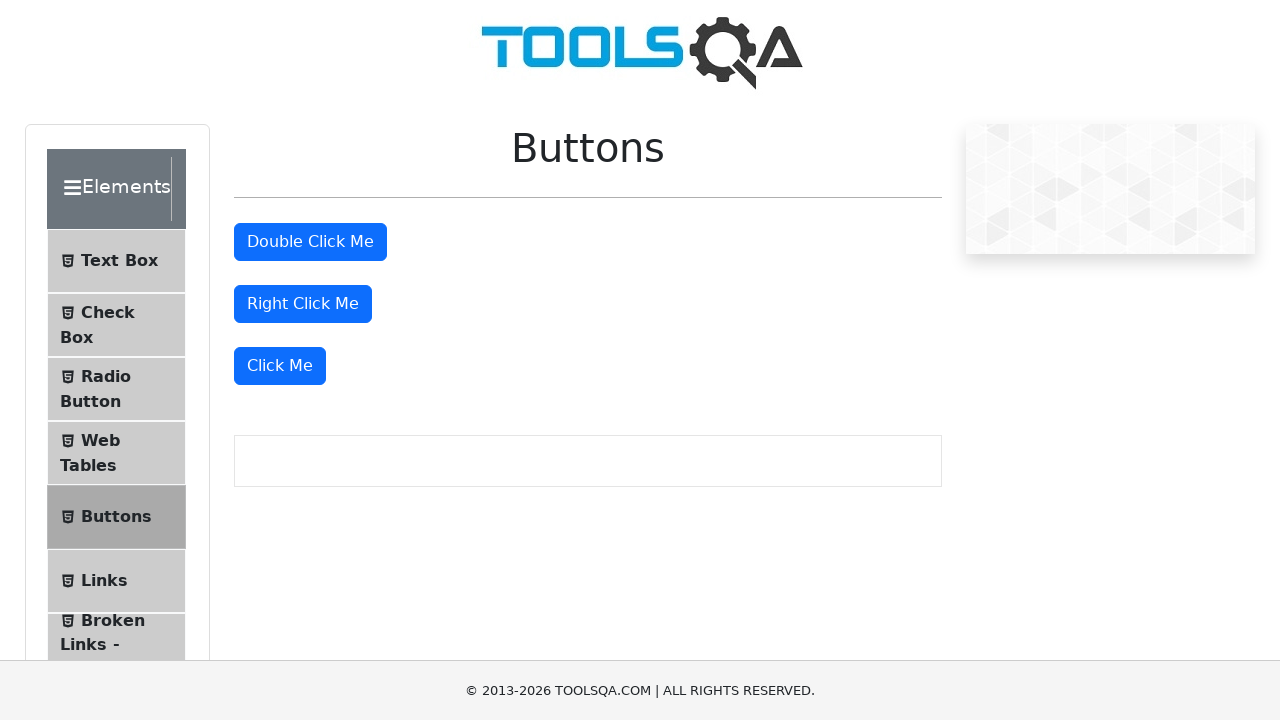

Navigated to https://demoqa.com/buttons
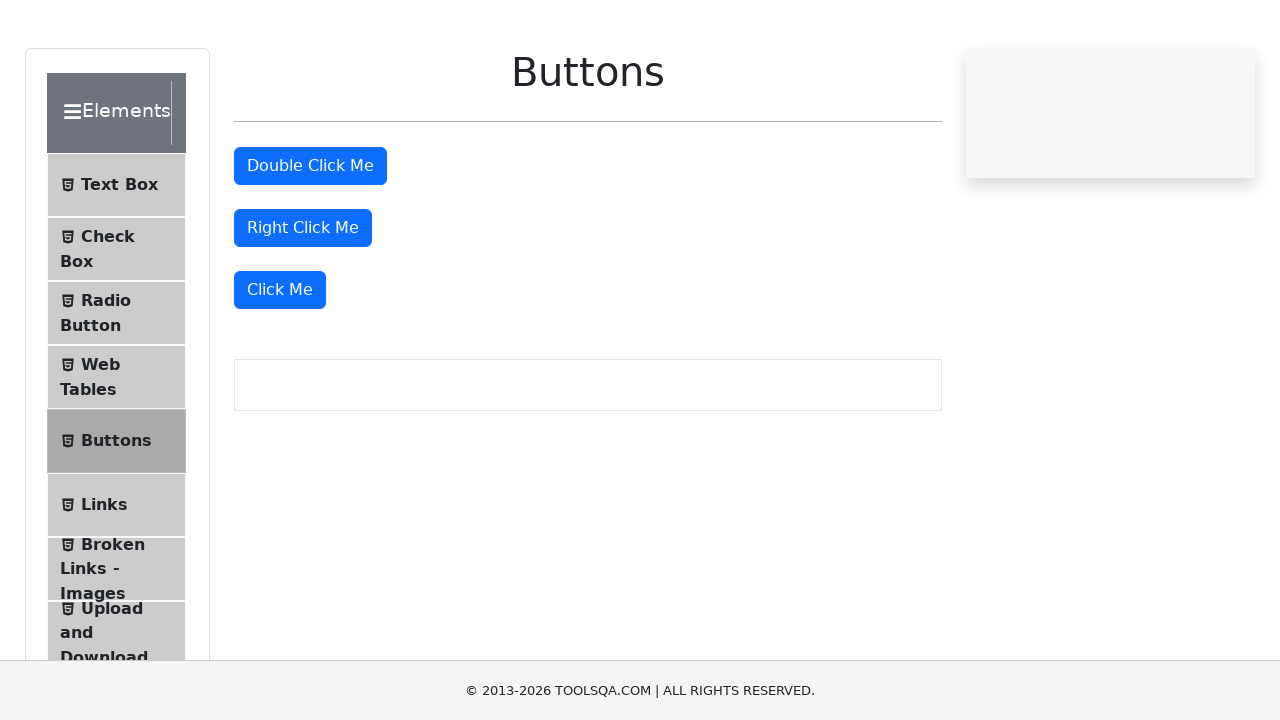

Double clicked the 'Double Click Me' button at (310, 242) on #doubleClickBtn
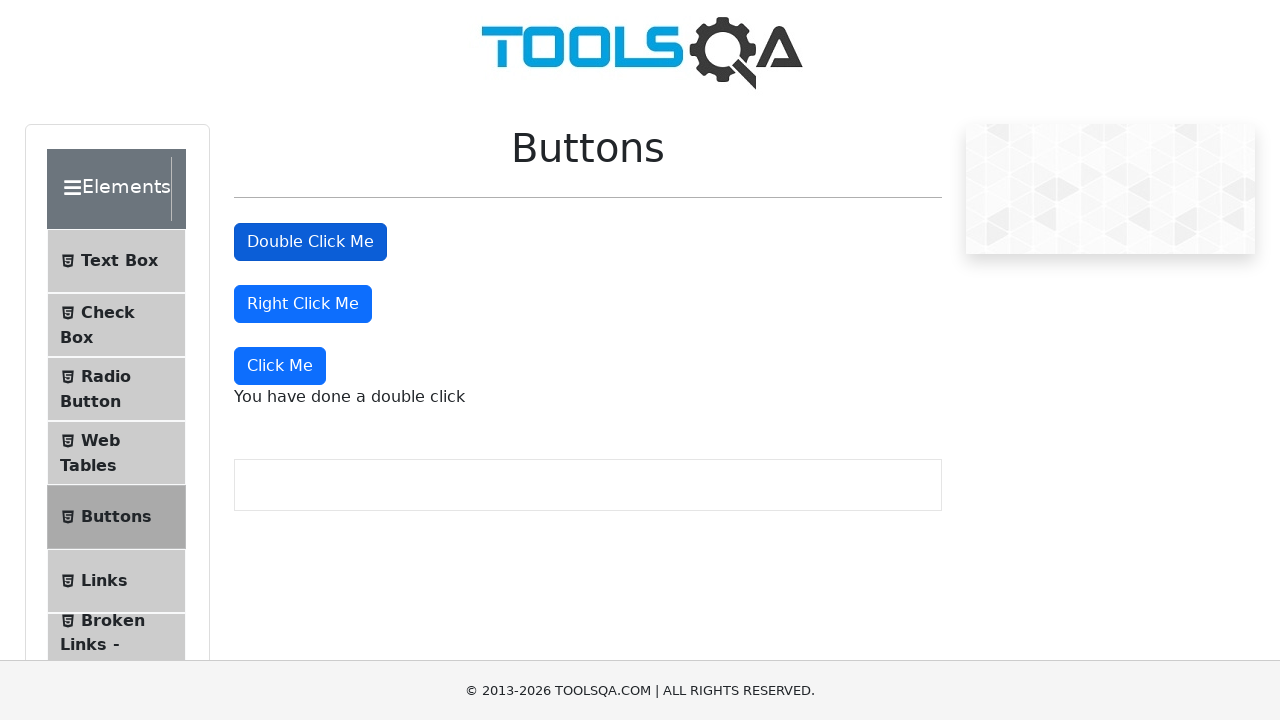

Double click message appeared on the page
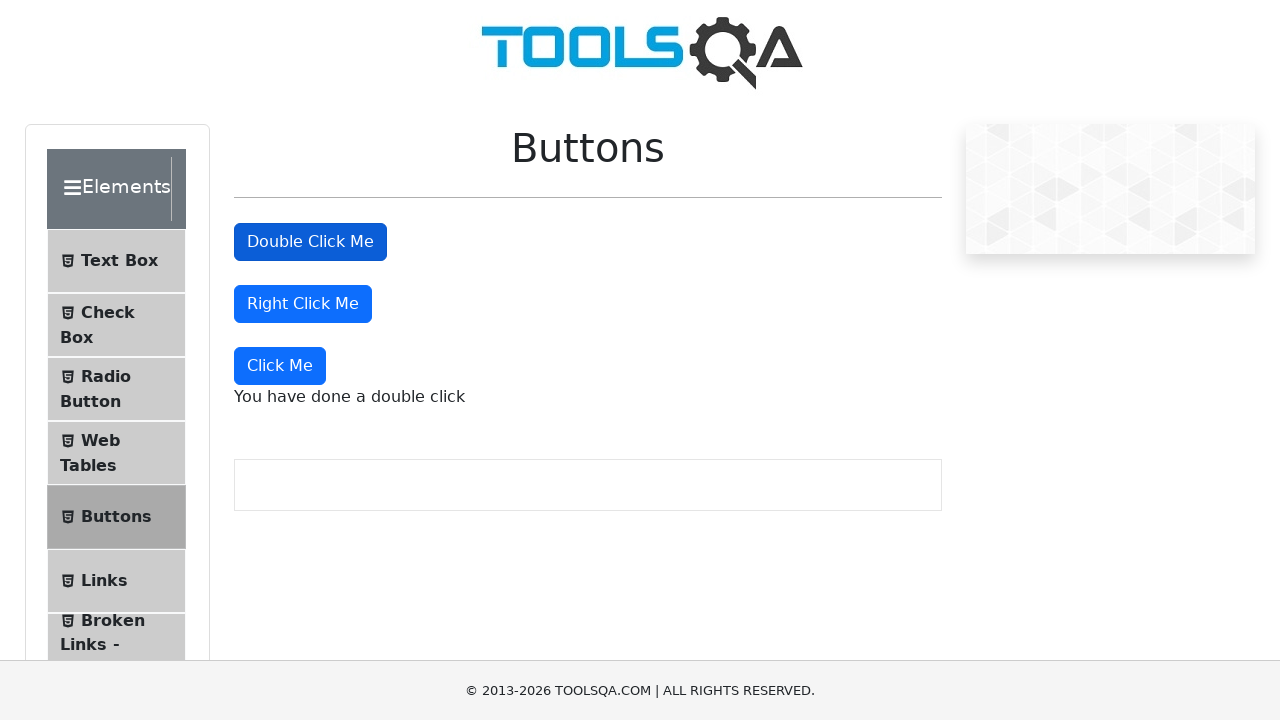

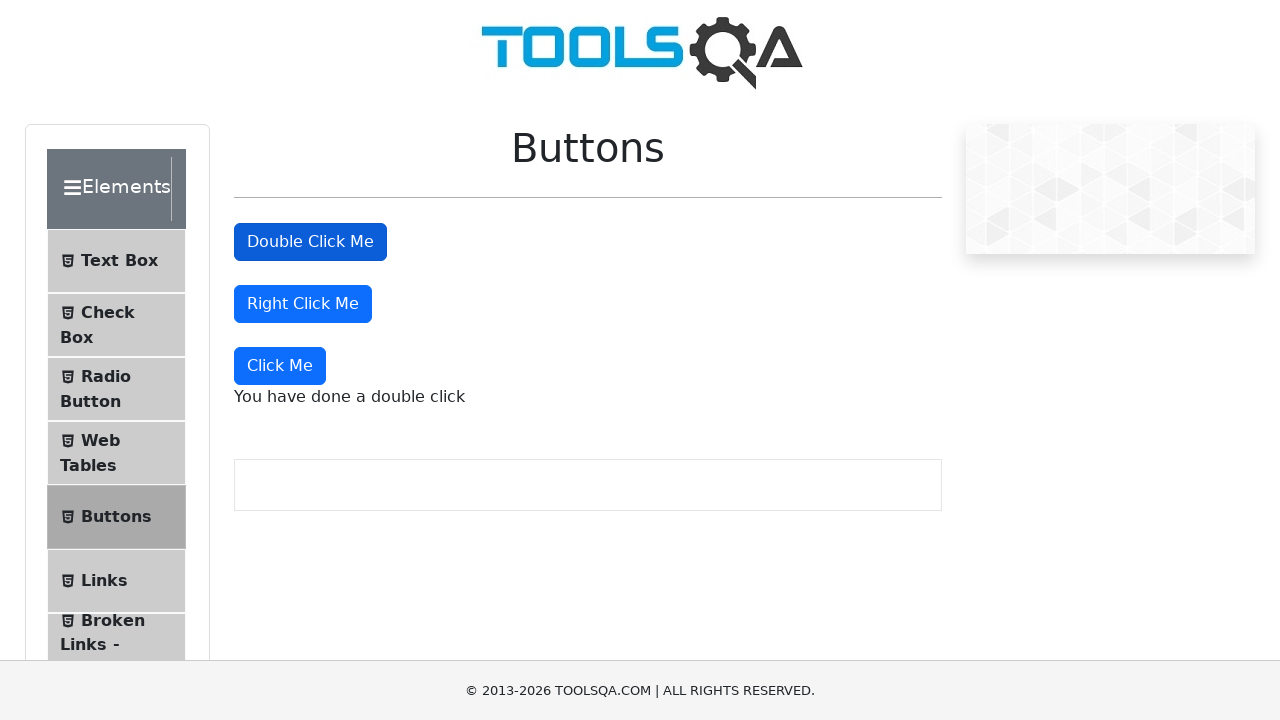